Tests date picker functionality by entering a date in the date input field and a date-time value in the date-time picker field

Starting URL: https://demoqa.com/date-picker

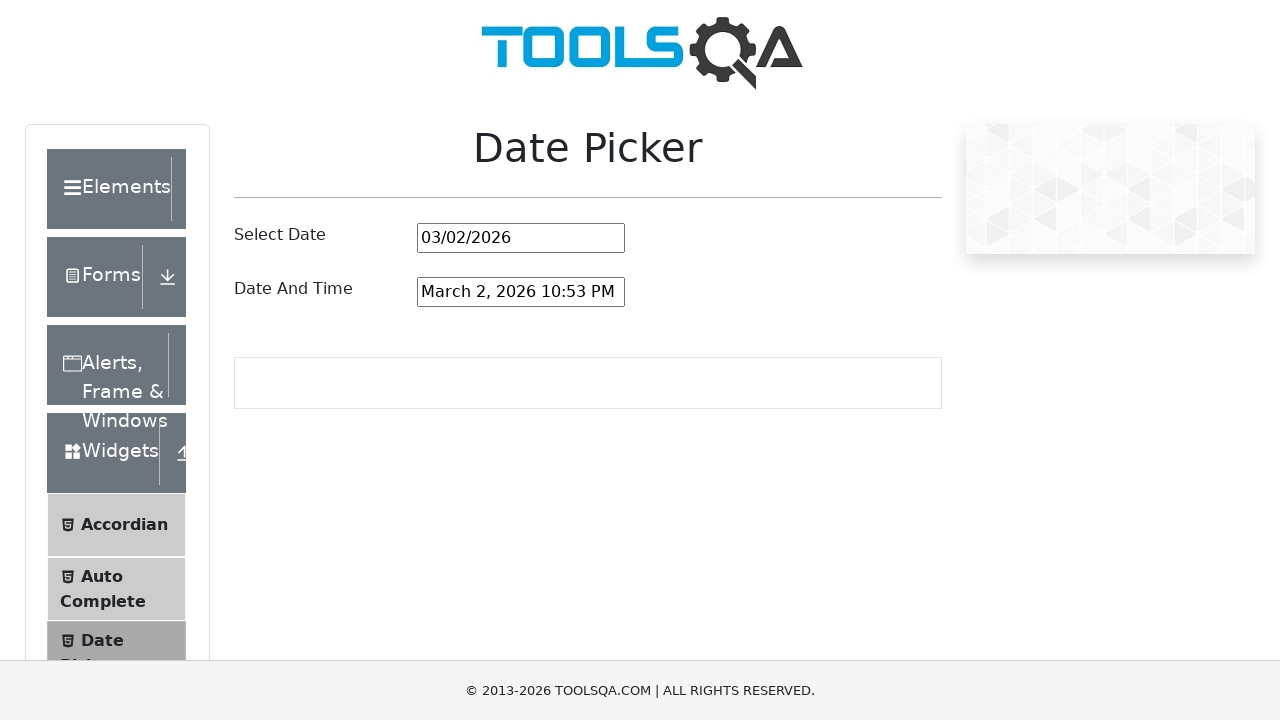

Clicked on date picker input field at (521, 238) on #datePickerMonthYearInput
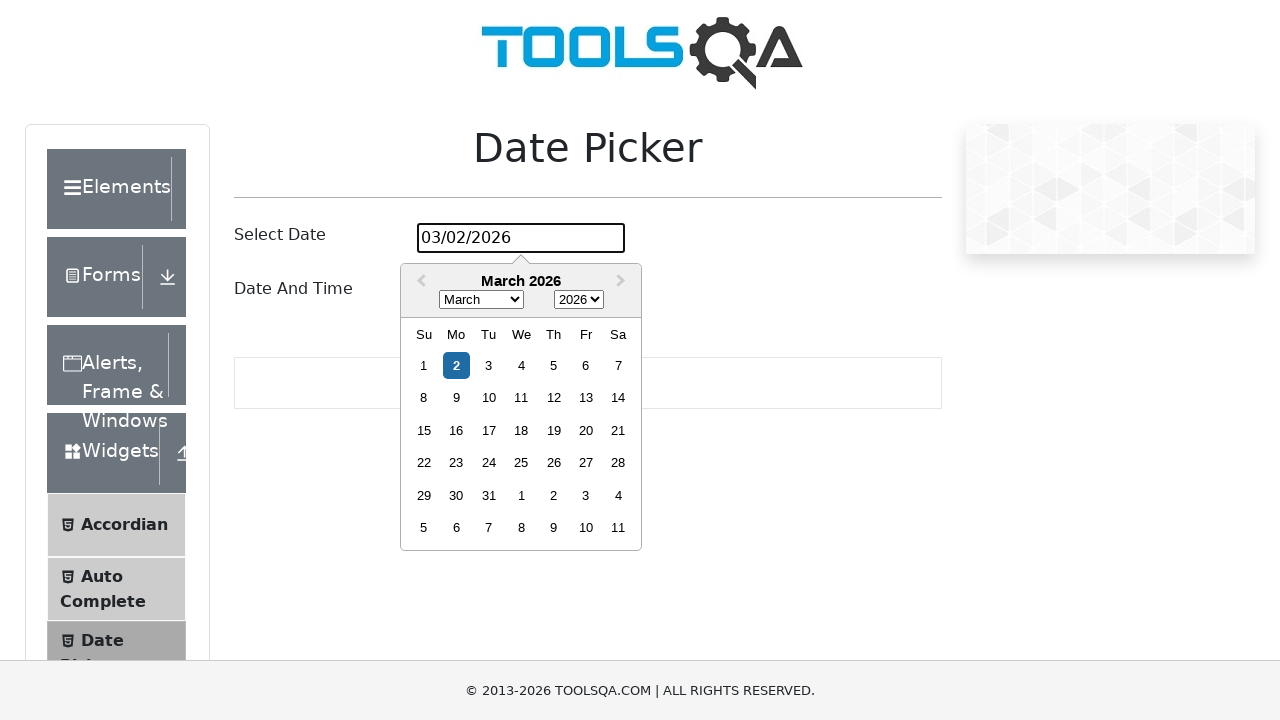

Selected all text in date picker input on #datePickerMonthYearInput
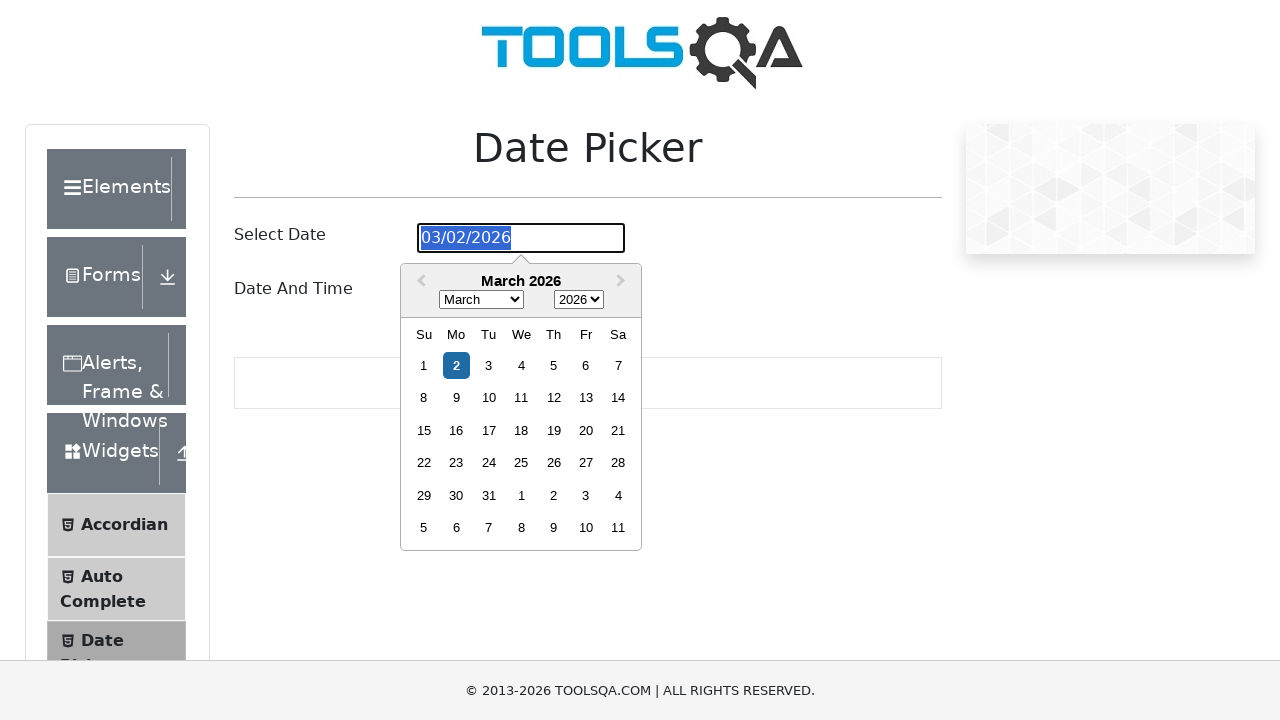

Filled date picker with date 08/20/2025 on #datePickerMonthYearInput
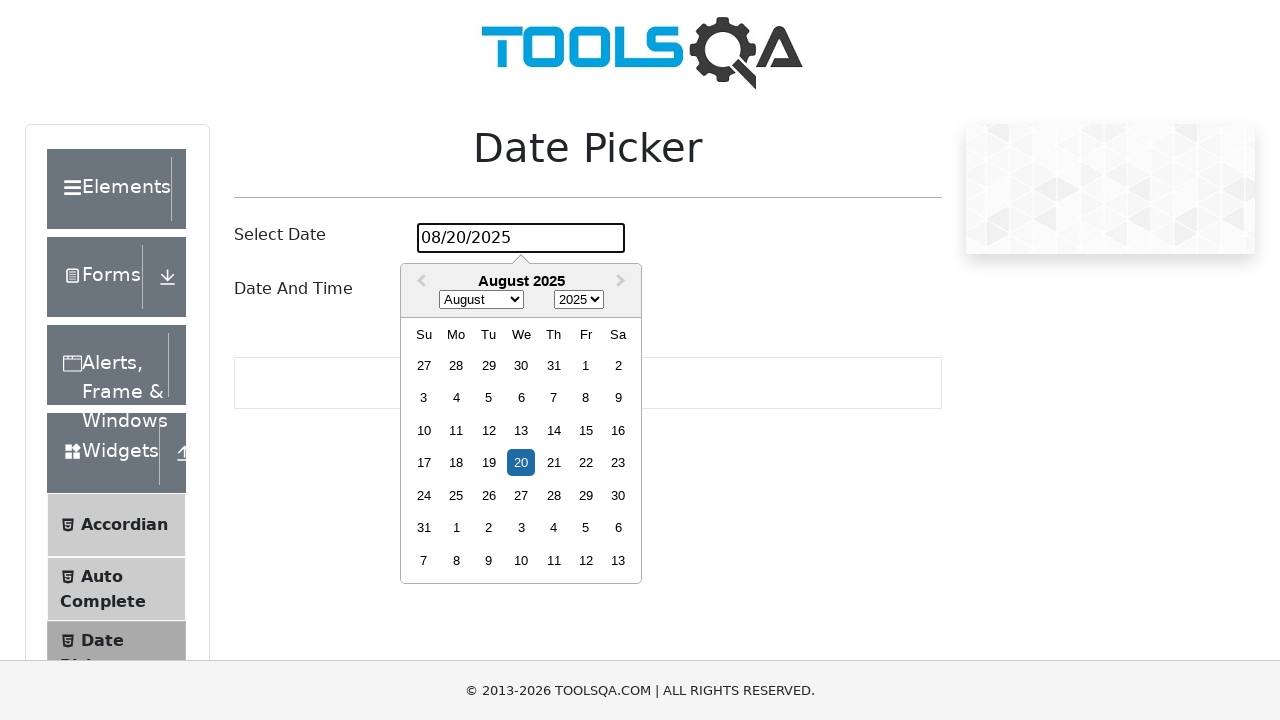

Pressed Enter to confirm date picker input on #datePickerMonthYearInput
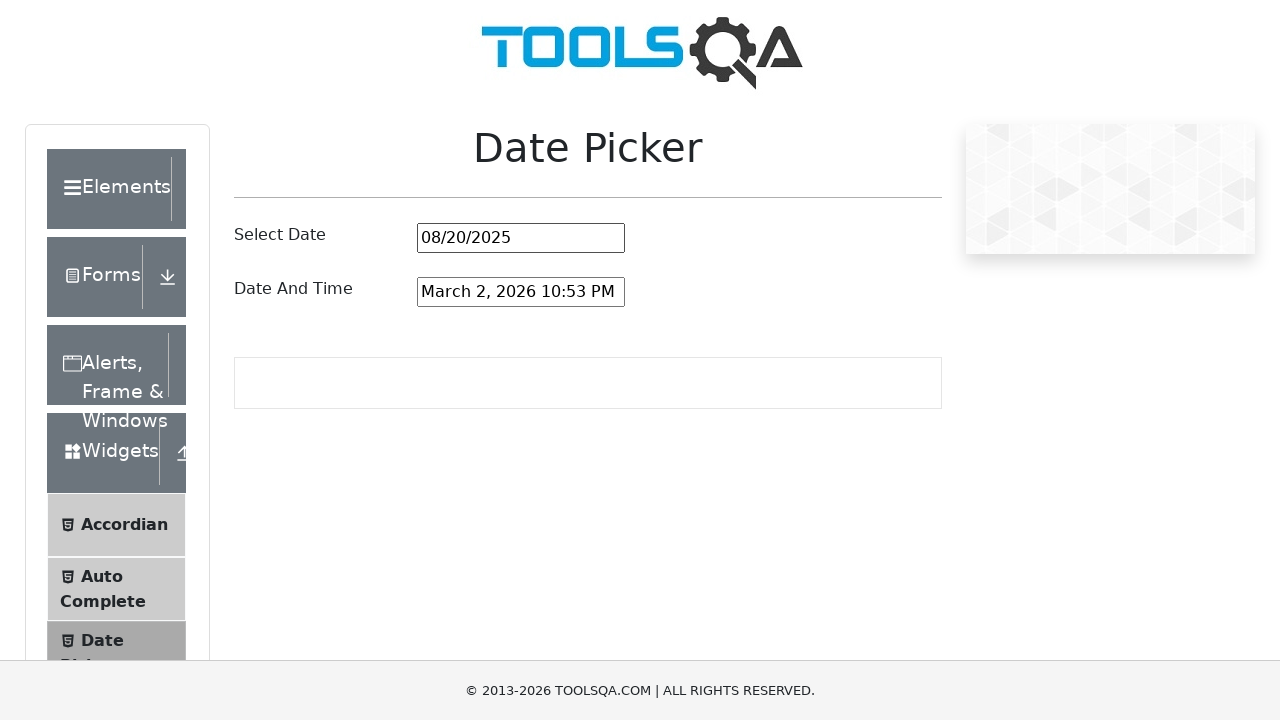

Clicked on date-time picker input field at (521, 292) on #dateAndTimePickerInput
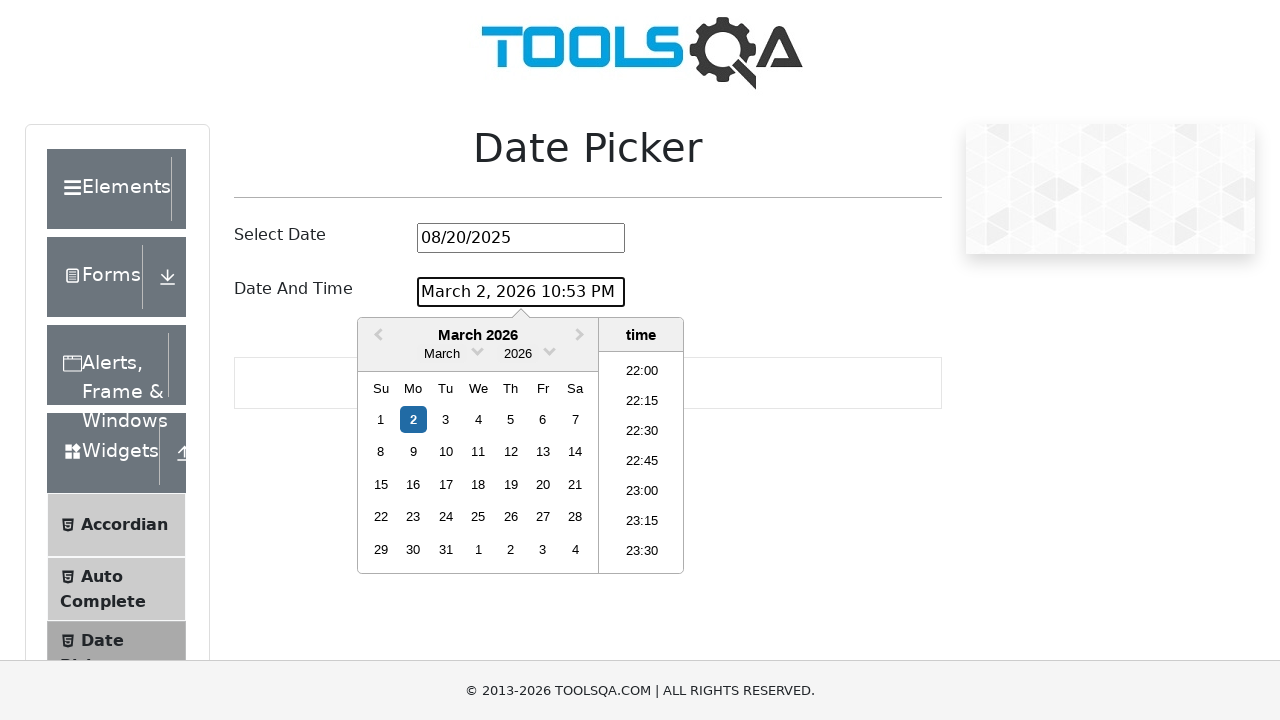

Selected all text in date-time picker input on #dateAndTimePickerInput
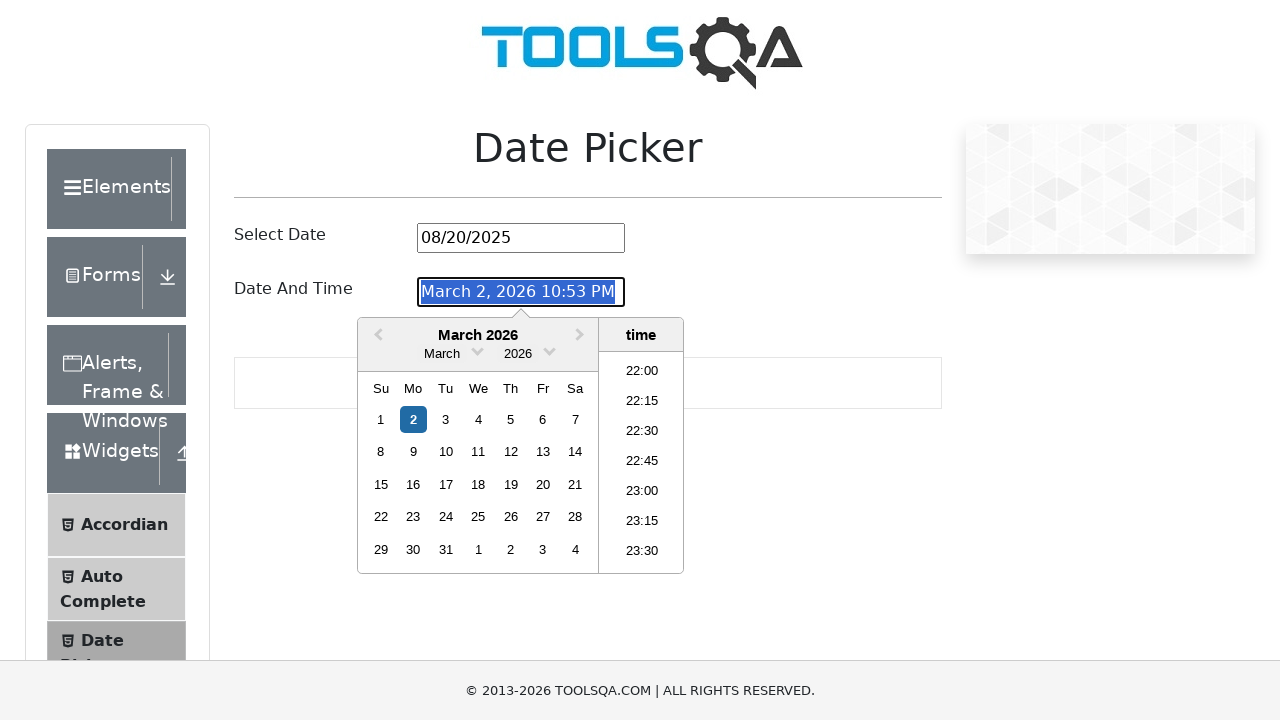

Filled date-time picker with 'August 20, 2025 10:30 AM' on #dateAndTimePickerInput
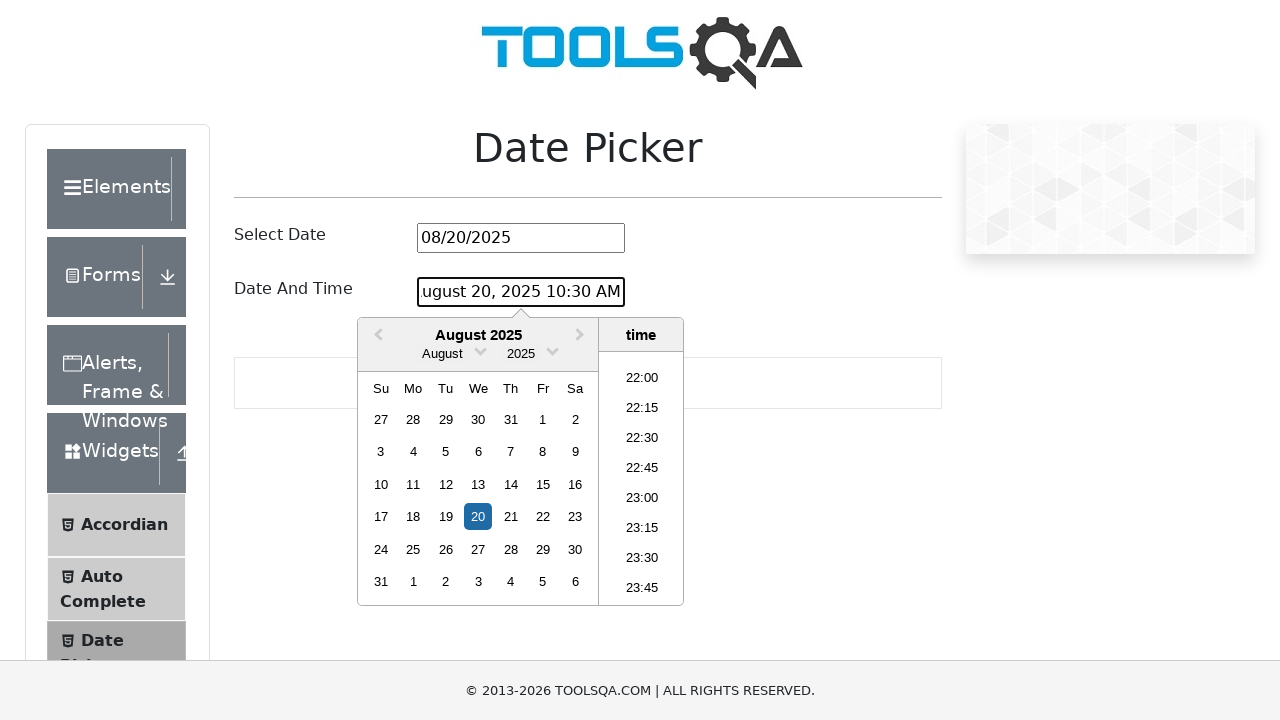

Pressed Enter to confirm date-time picker input on #dateAndTimePickerInput
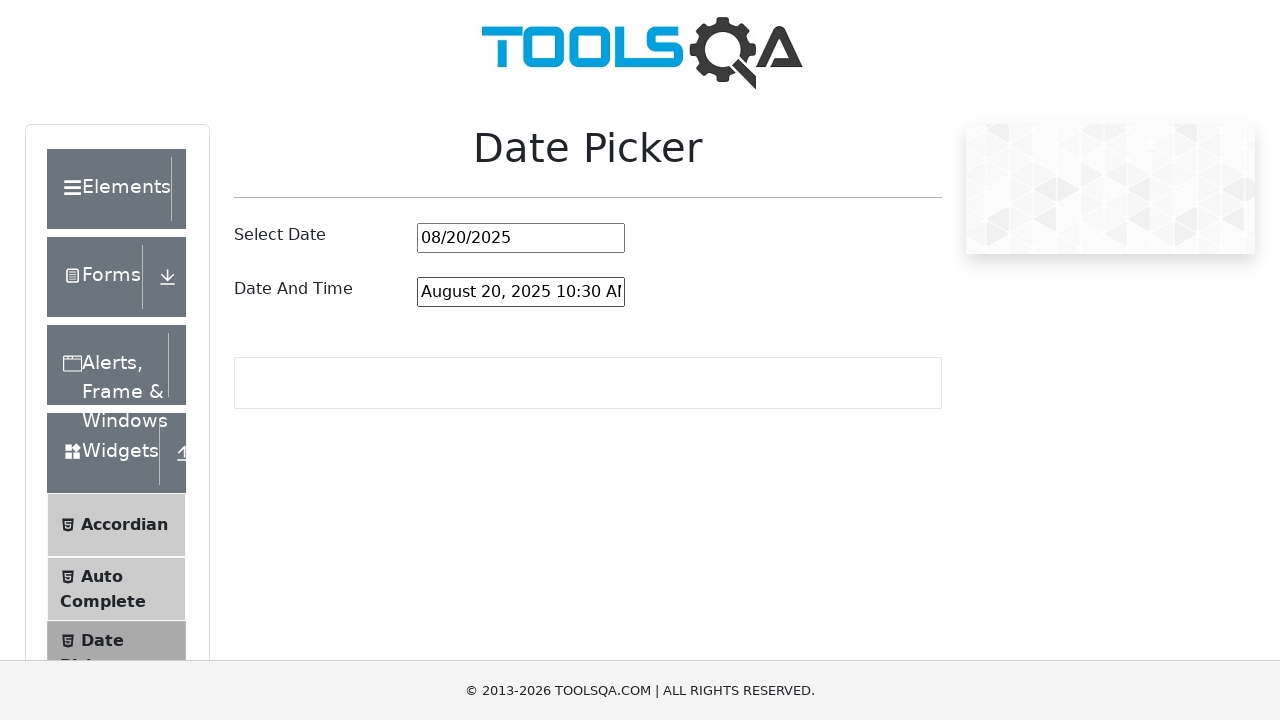

Waited for date picker changes to be applied
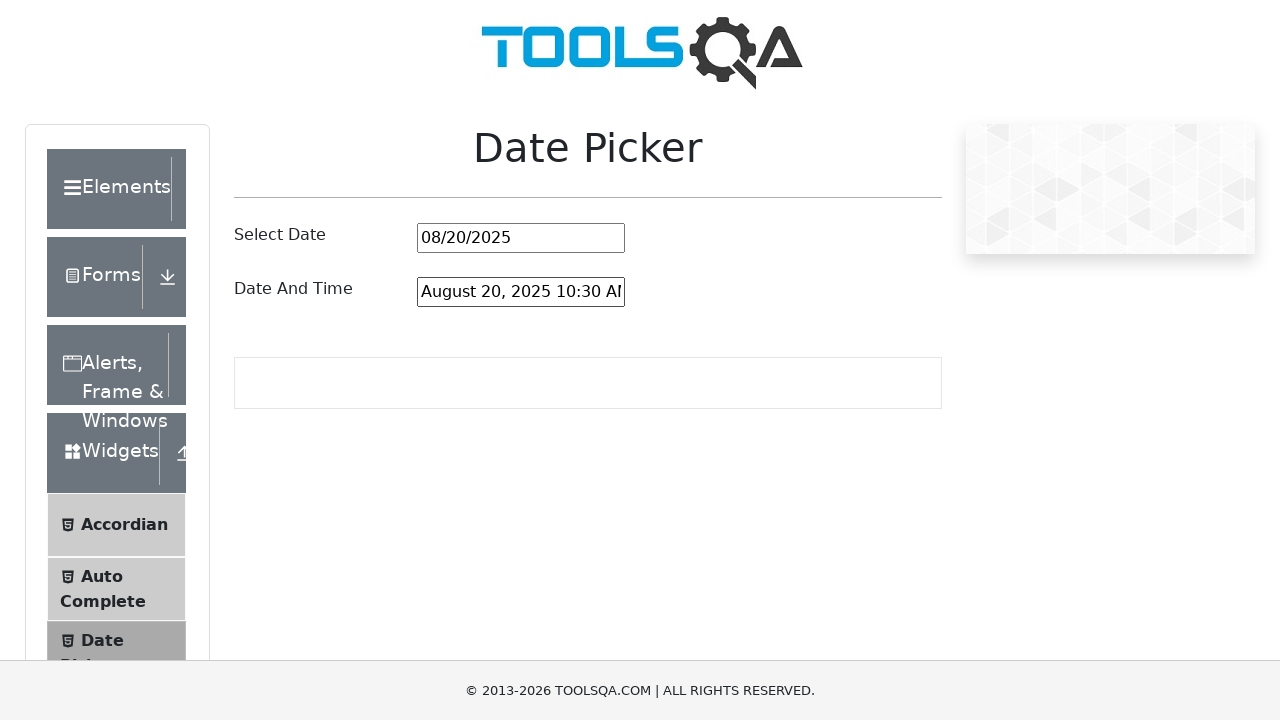

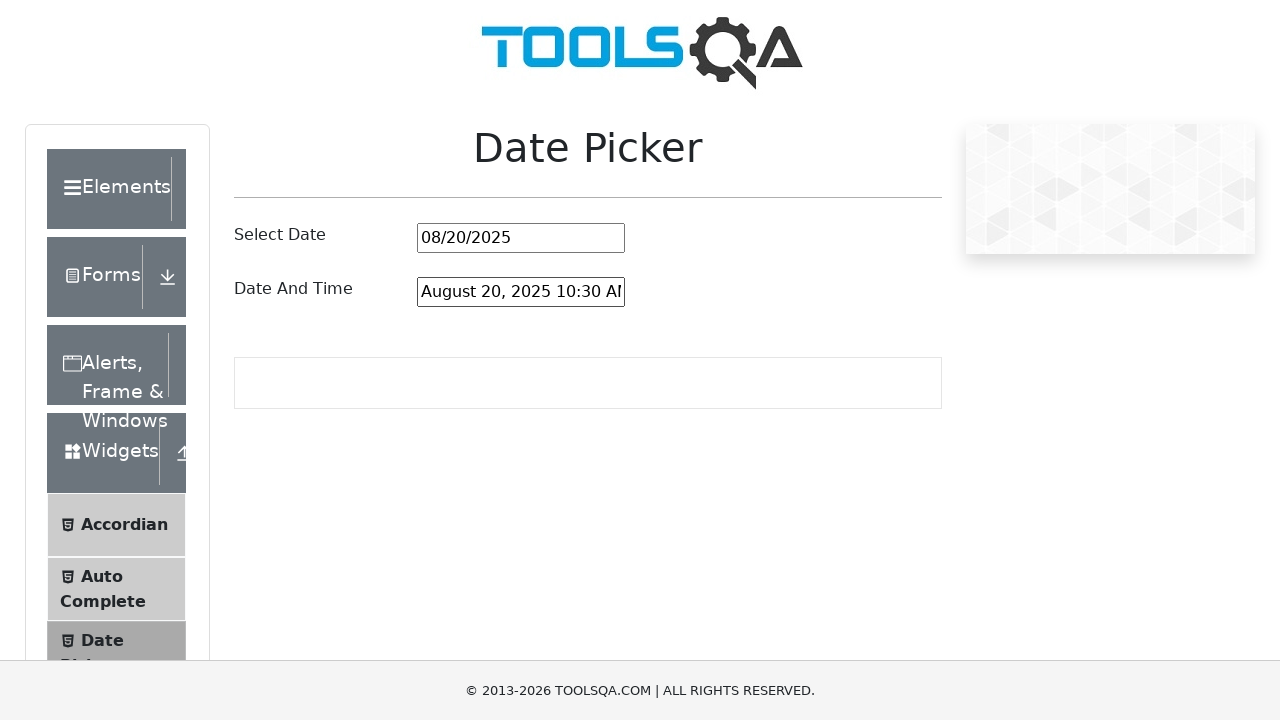